Tests double-click functionality on a button element

Starting URL: https://skill-test.net/mouse-double-click

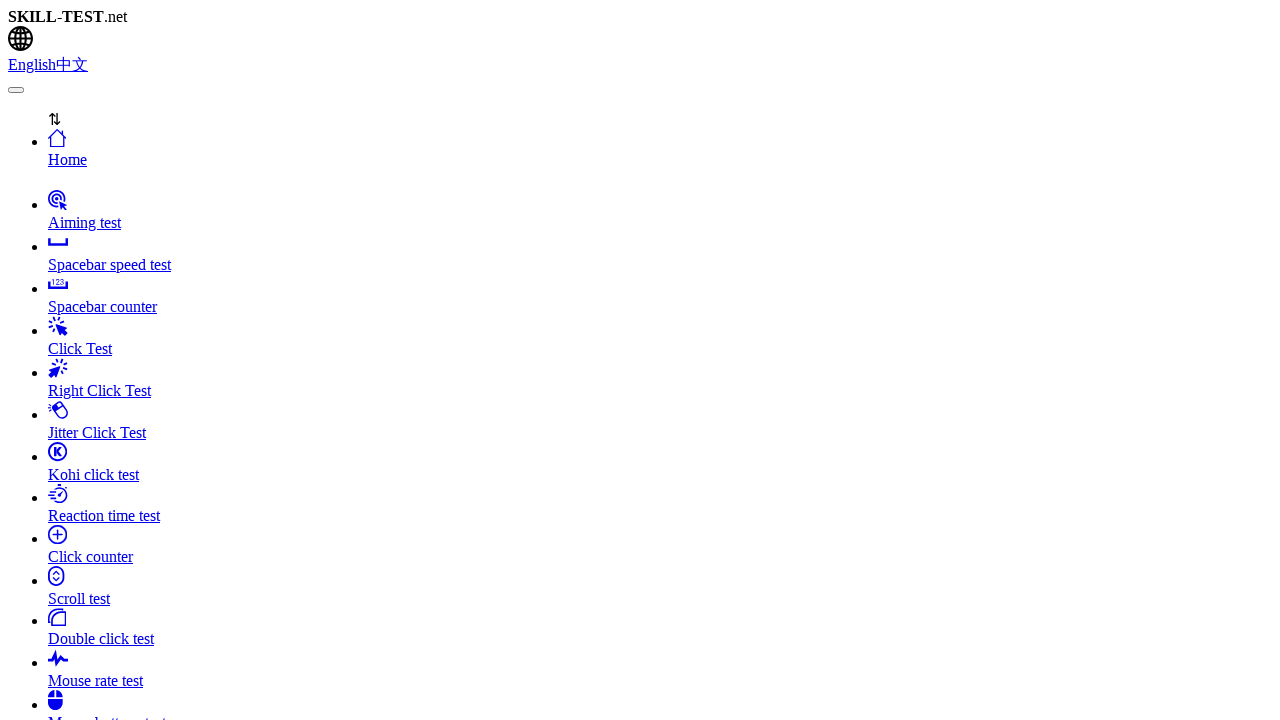

Located the clicker button element
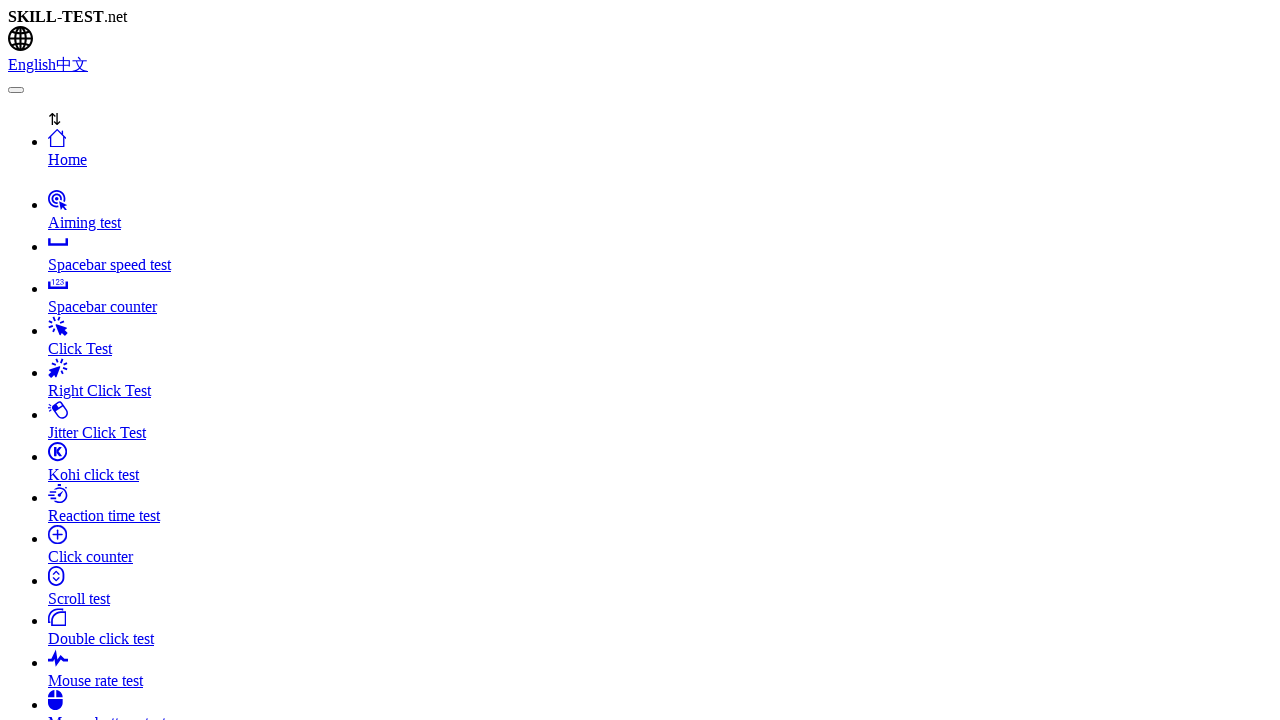

Double-clicked the clicker button at (640, 360) on button#clicker
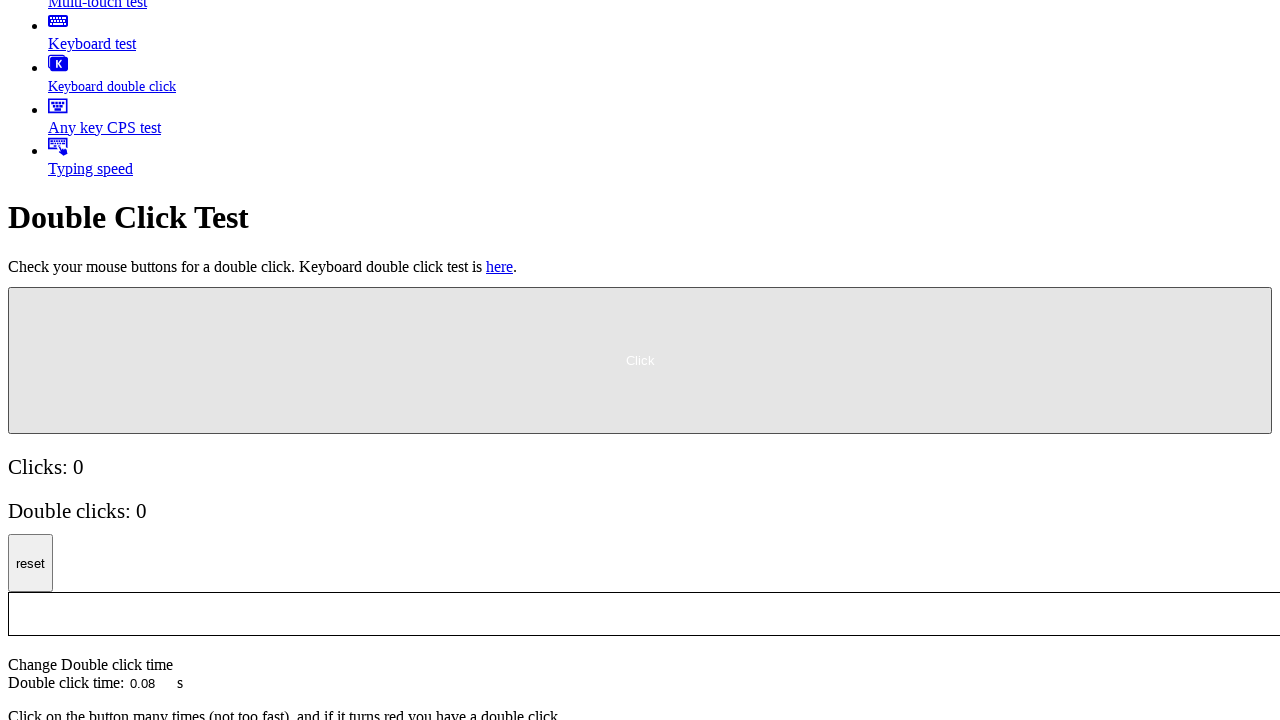

Clicked the button at position (5px right, 5px down) at (15, 294) on button#clicker
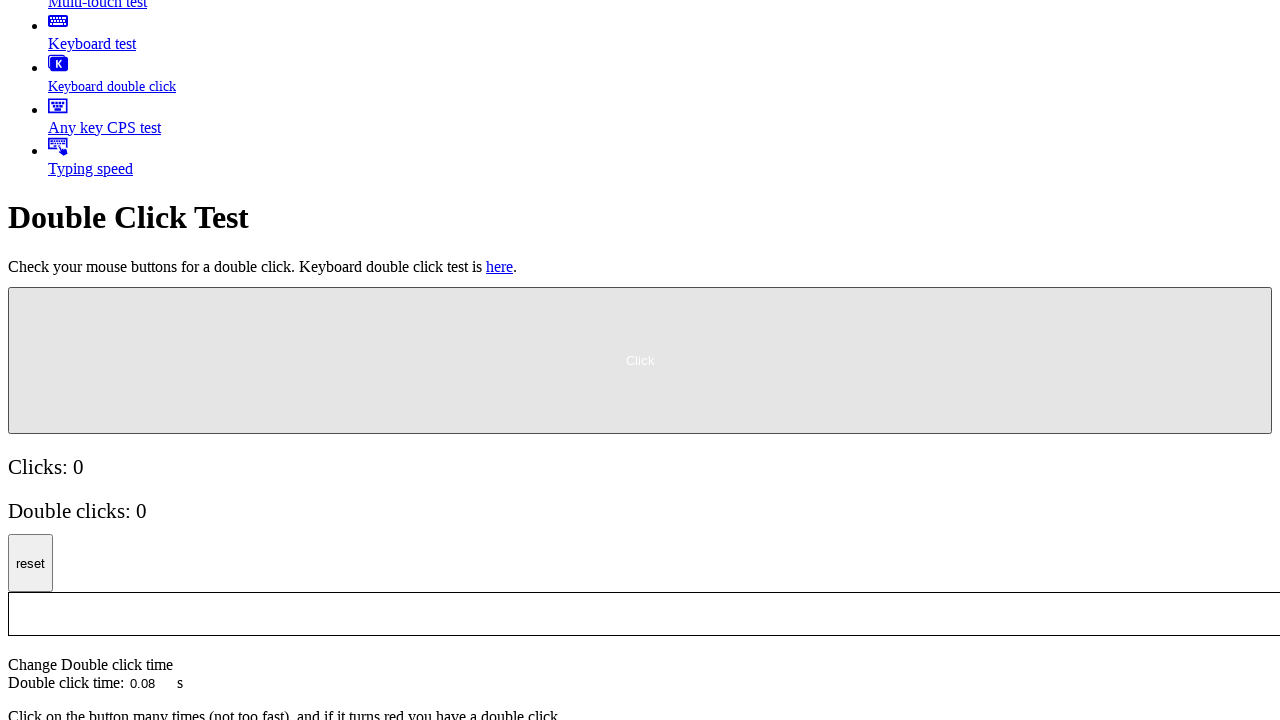

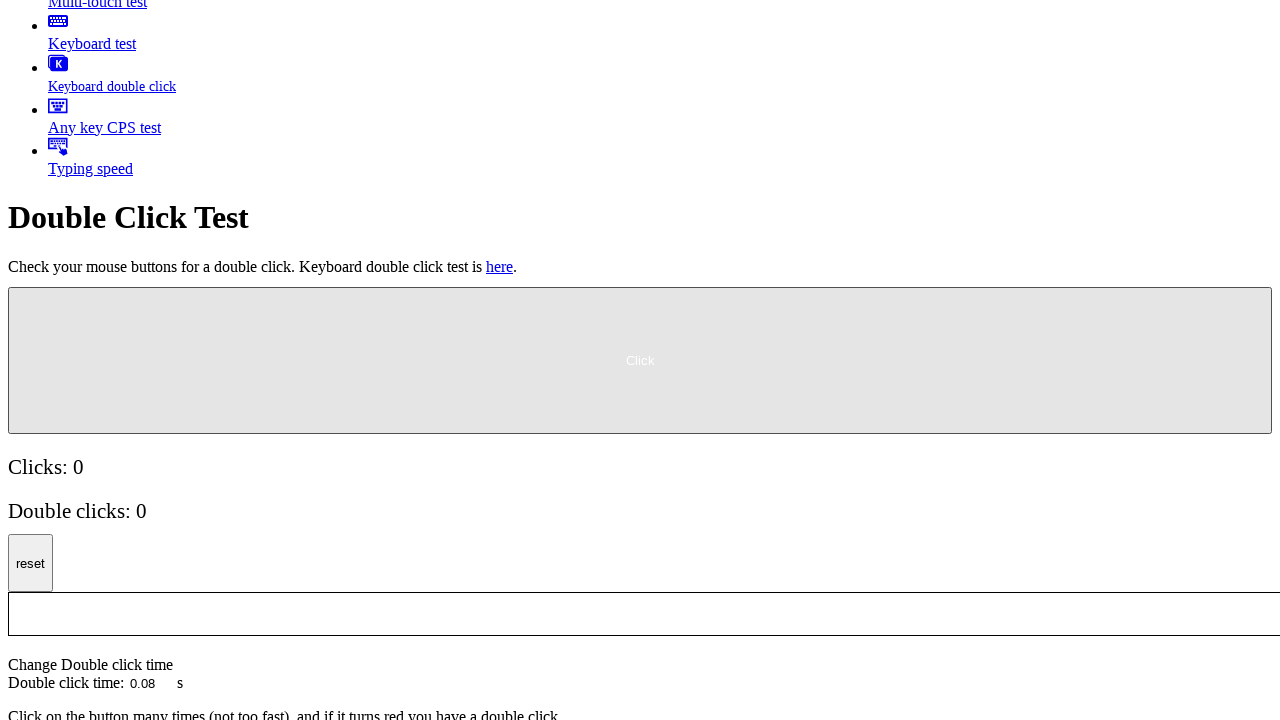